Calculates sum of two numbers and selects the result from a dropdown

Starting URL: http://suninjuly.github.io/selects1.html

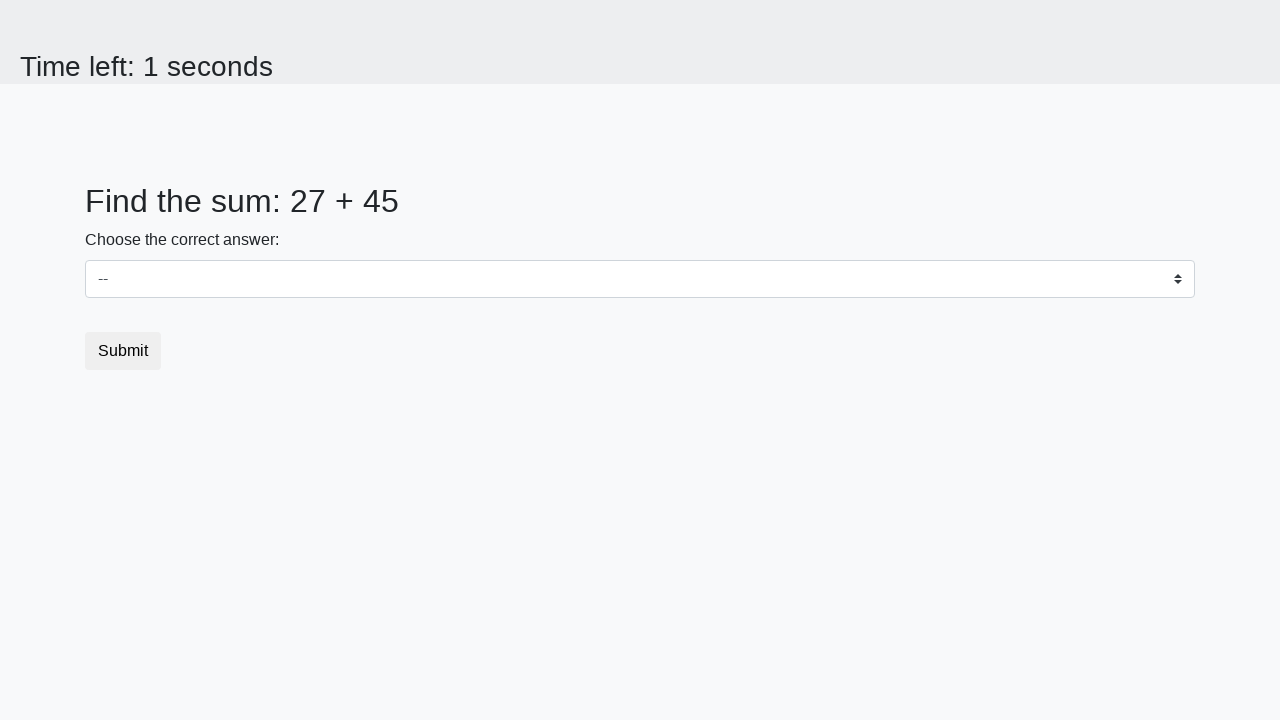

Retrieved first number from #num1 element
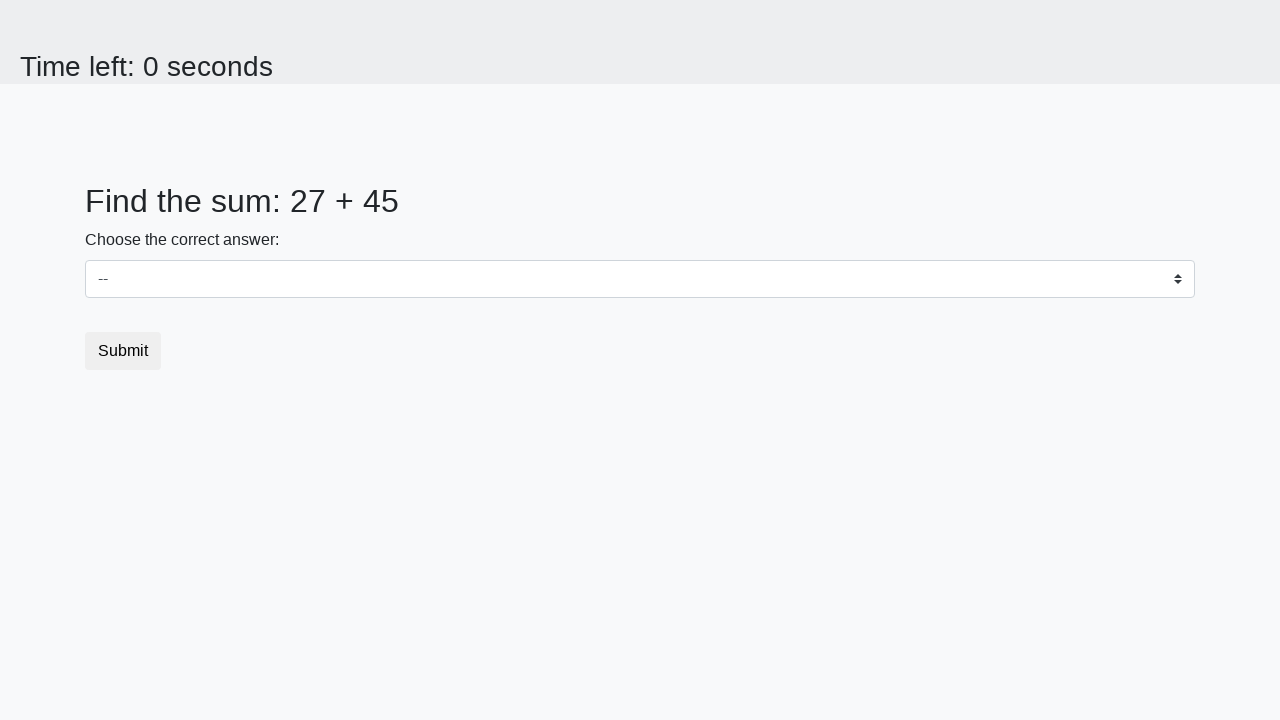

Retrieved second number from #num2 element
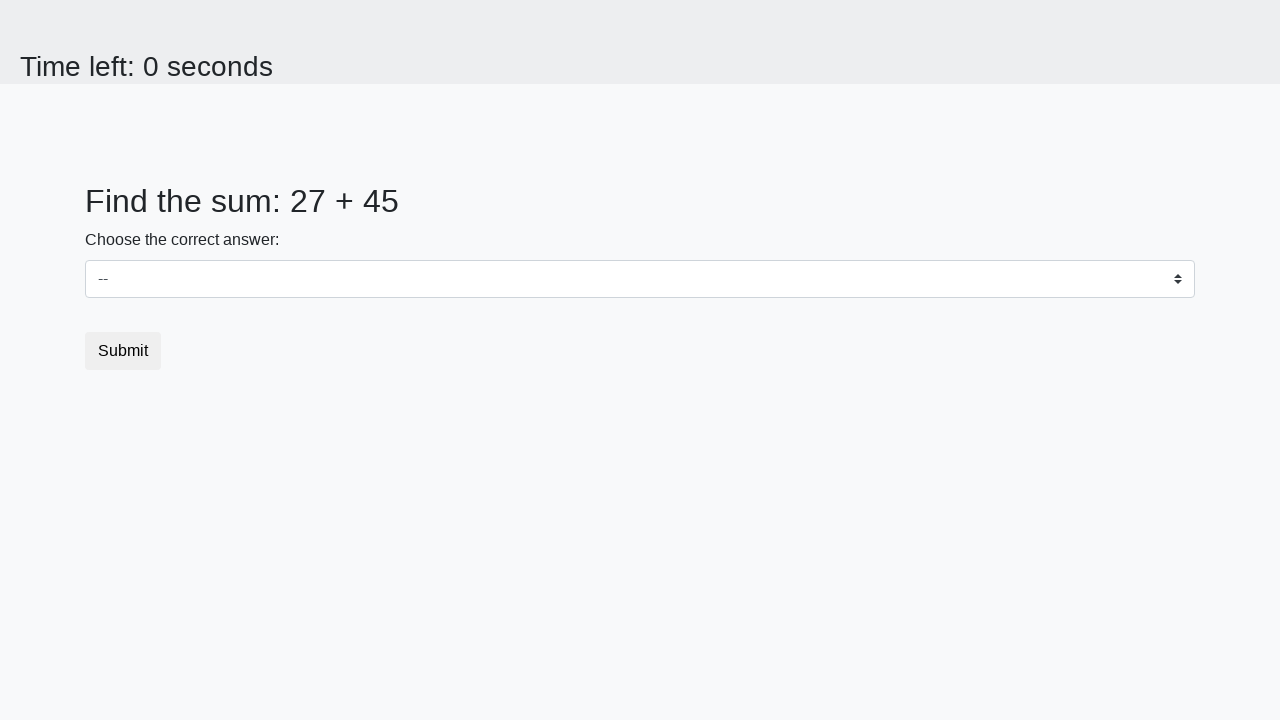

Calculated sum: 27 + 45 = 72
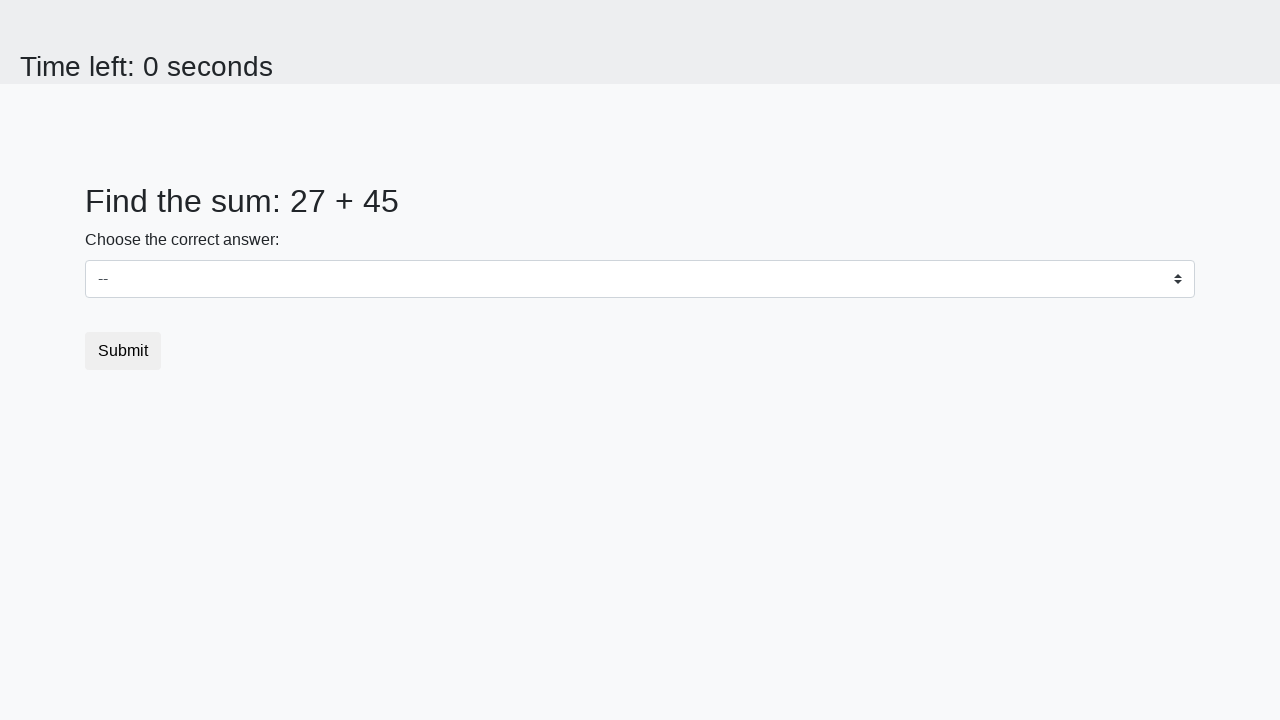

Selected calculated result '72' from dropdown on #dropdown
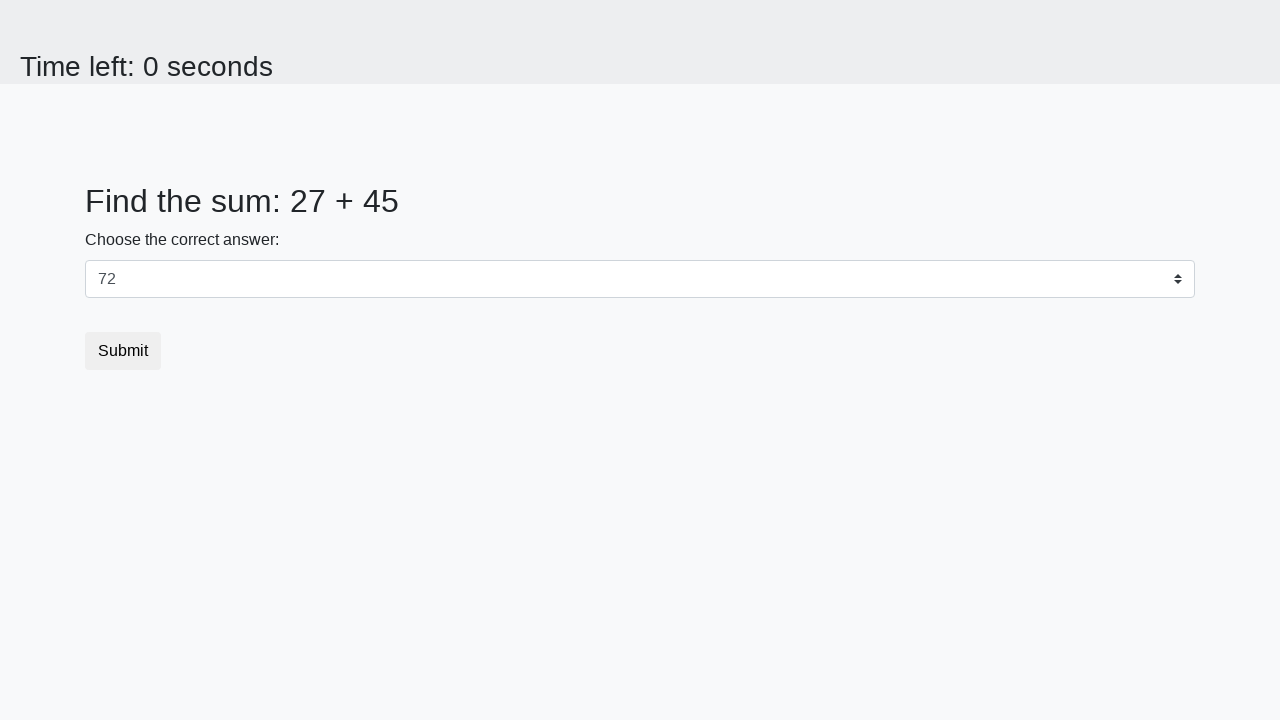

Clicked submit button at (123, 351) on button.btn
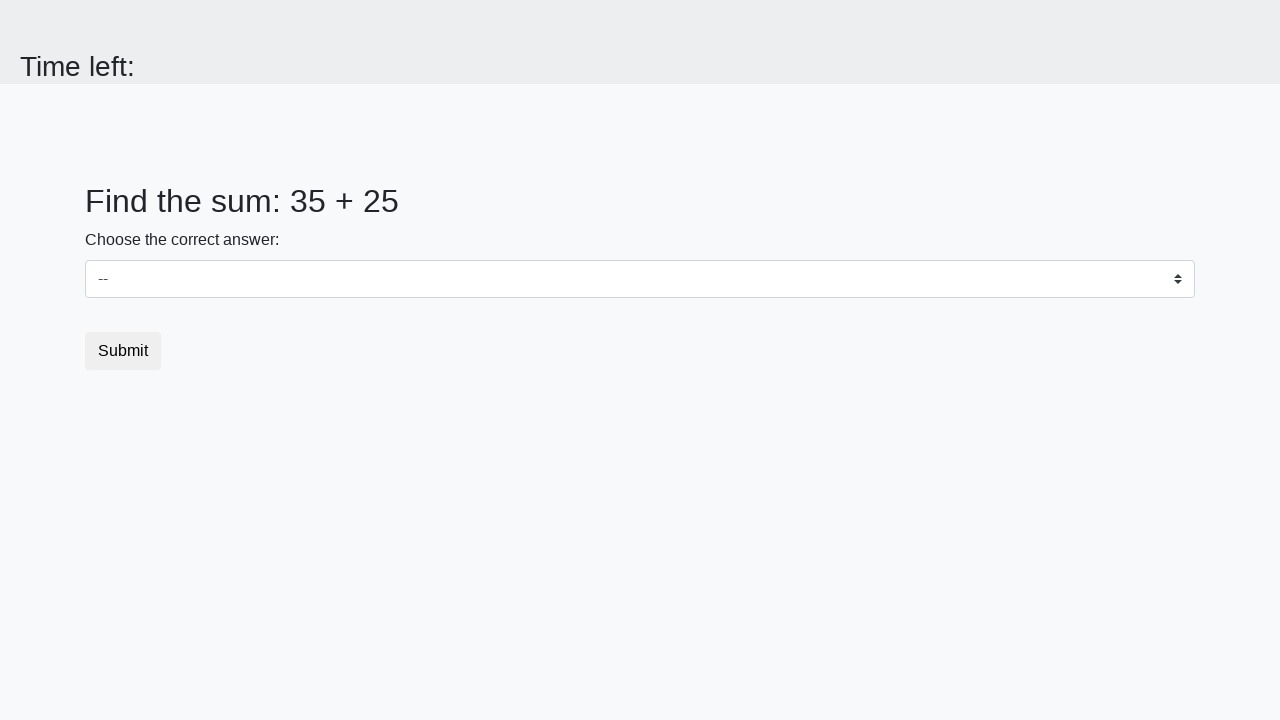

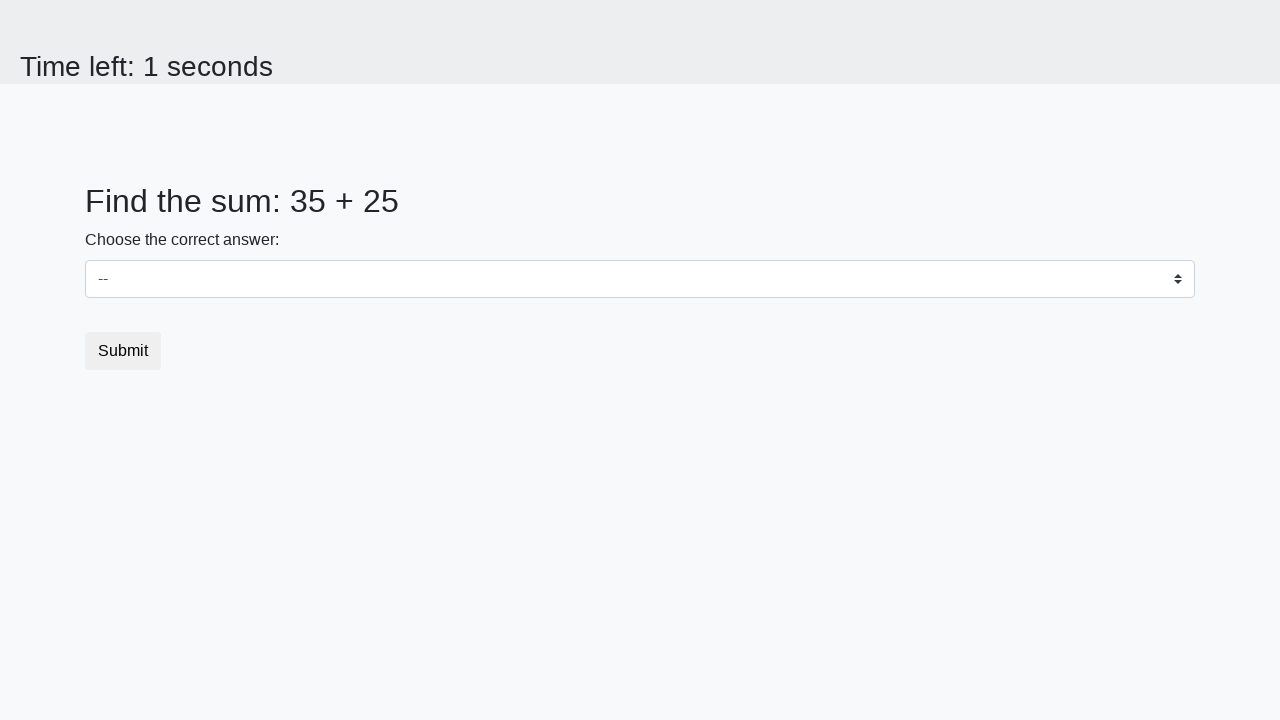